Tests that completed items are removed when clicking the "Clear completed" button.

Starting URL: https://demo.playwright.dev/todomvc

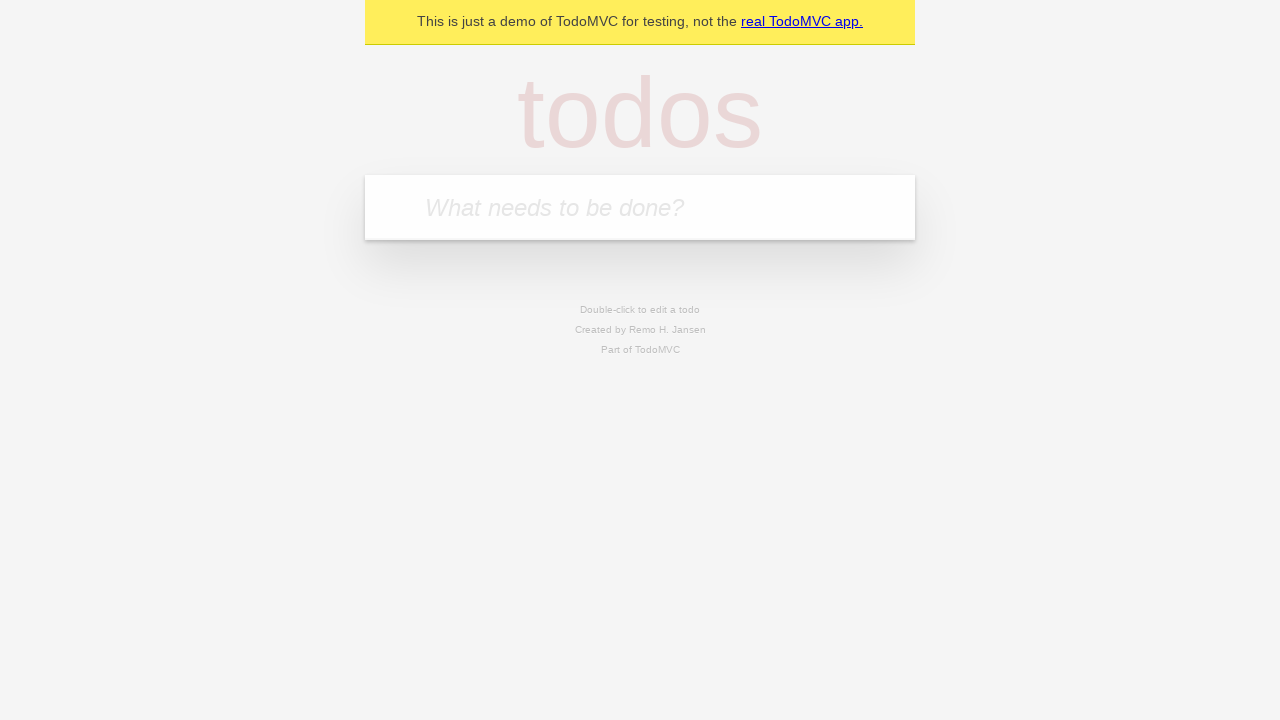

Filled todo input with 'buy some cheese' on internal:attr=[placeholder="What needs to be done?"i]
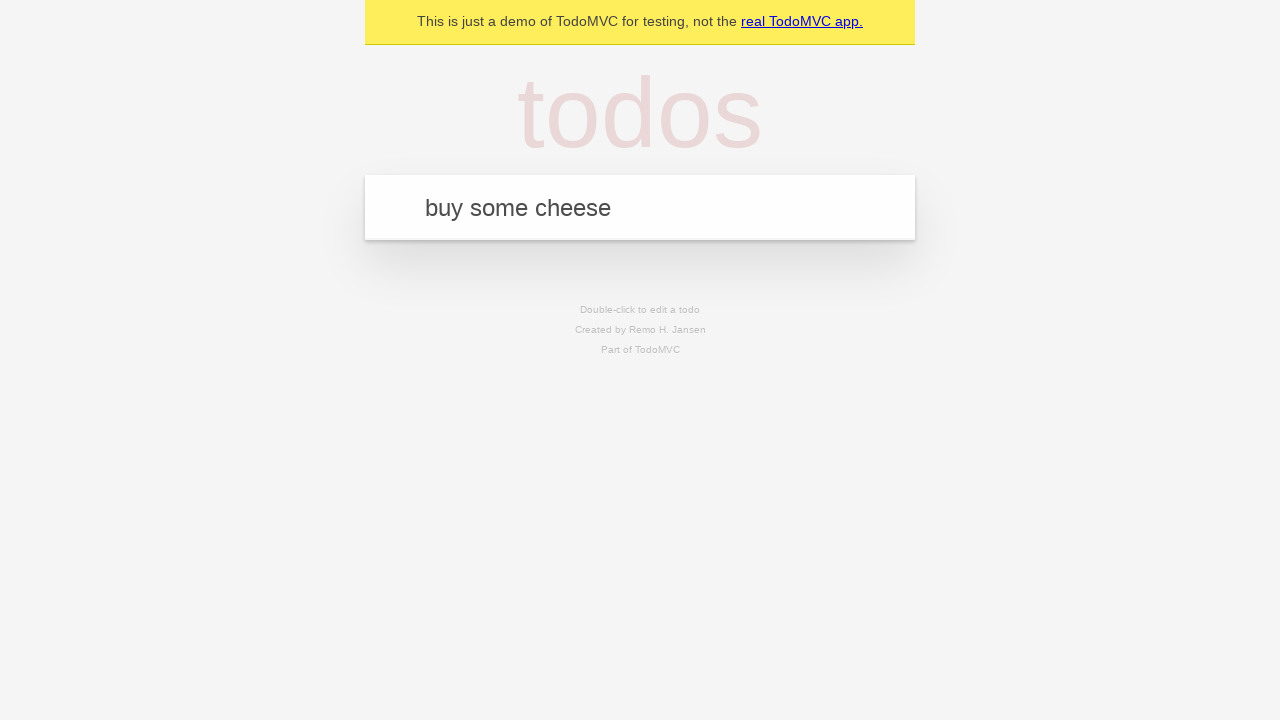

Pressed Enter to add first todo item on internal:attr=[placeholder="What needs to be done?"i]
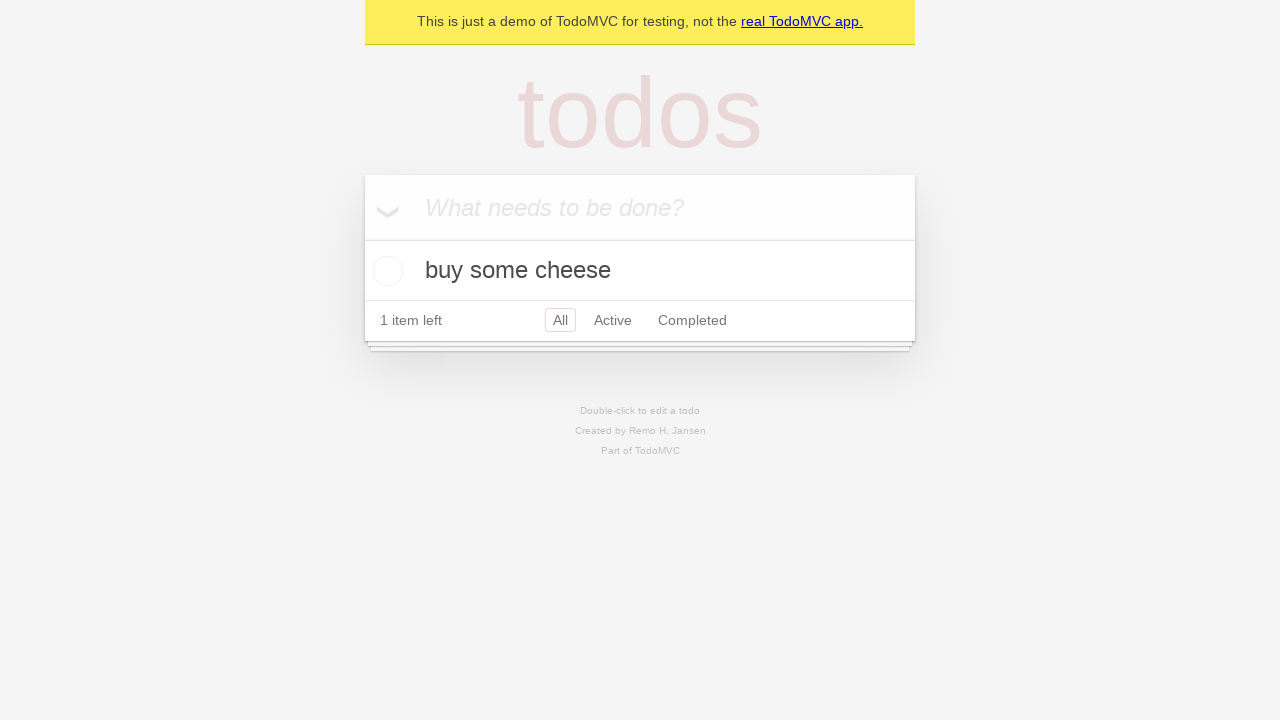

Filled todo input with 'feed the cat' on internal:attr=[placeholder="What needs to be done?"i]
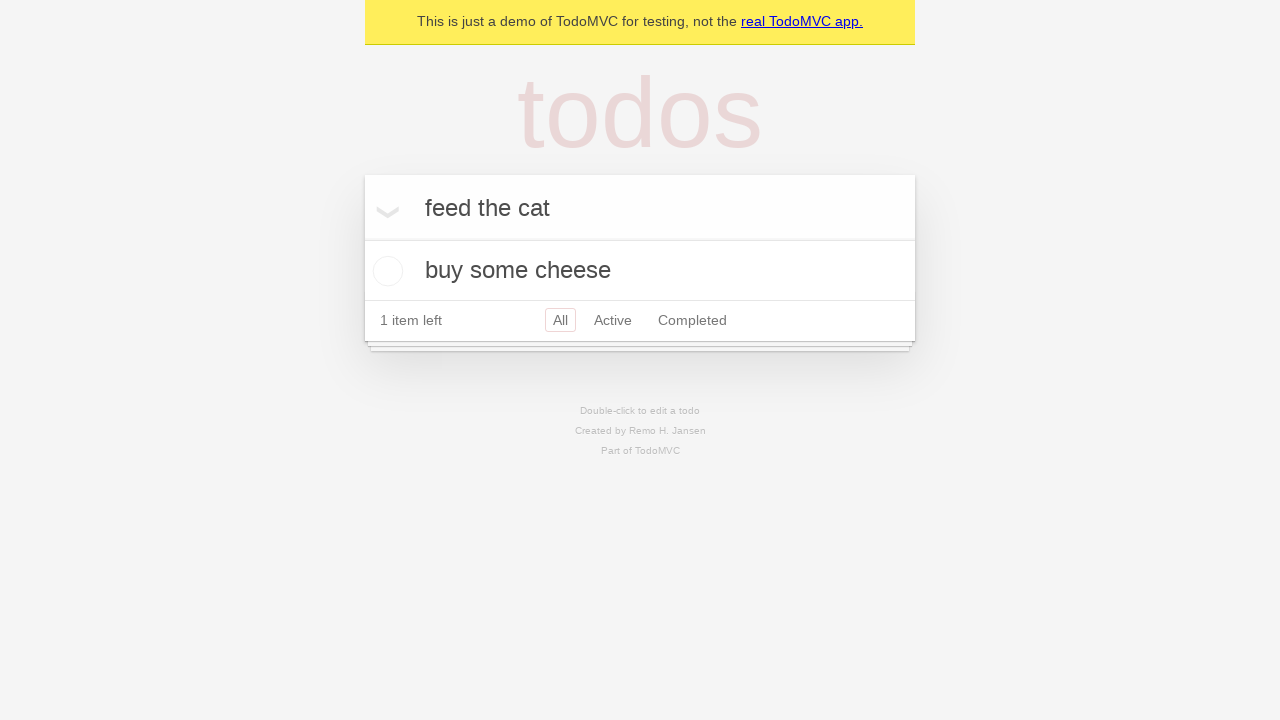

Pressed Enter to add second todo item on internal:attr=[placeholder="What needs to be done?"i]
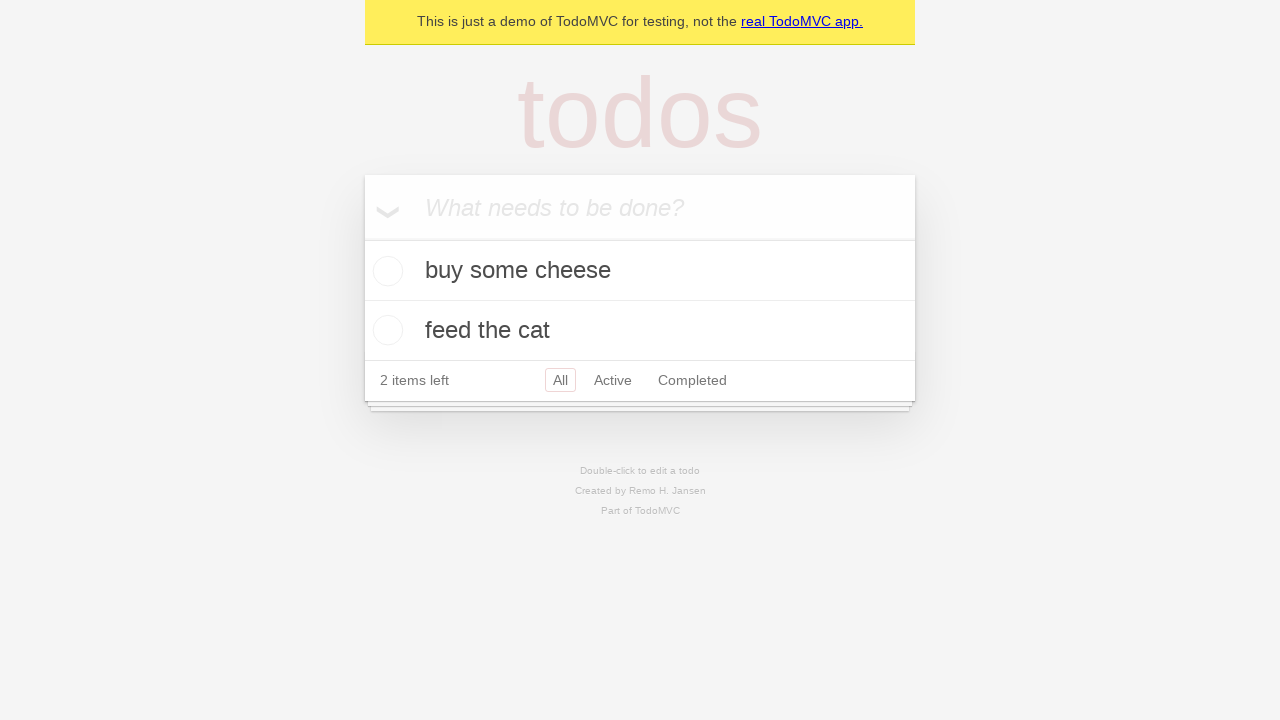

Filled todo input with 'book a doctors appointment' on internal:attr=[placeholder="What needs to be done?"i]
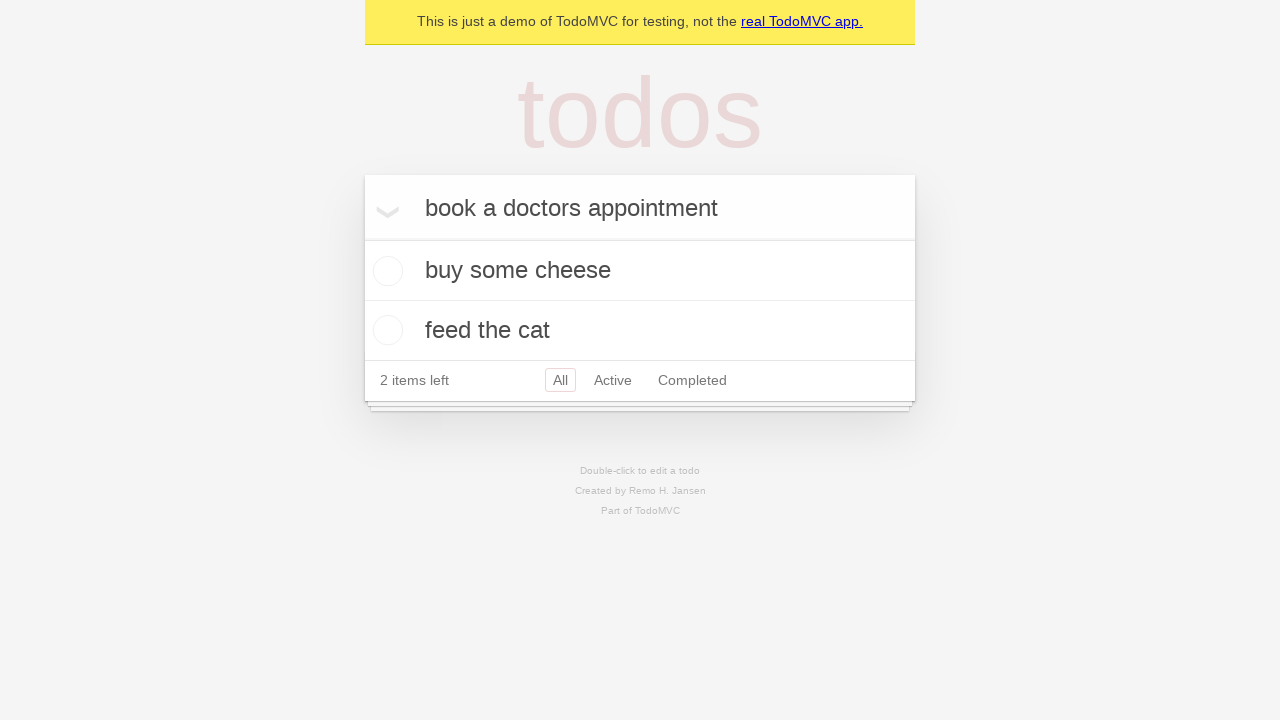

Pressed Enter to add third todo item on internal:attr=[placeholder="What needs to be done?"i]
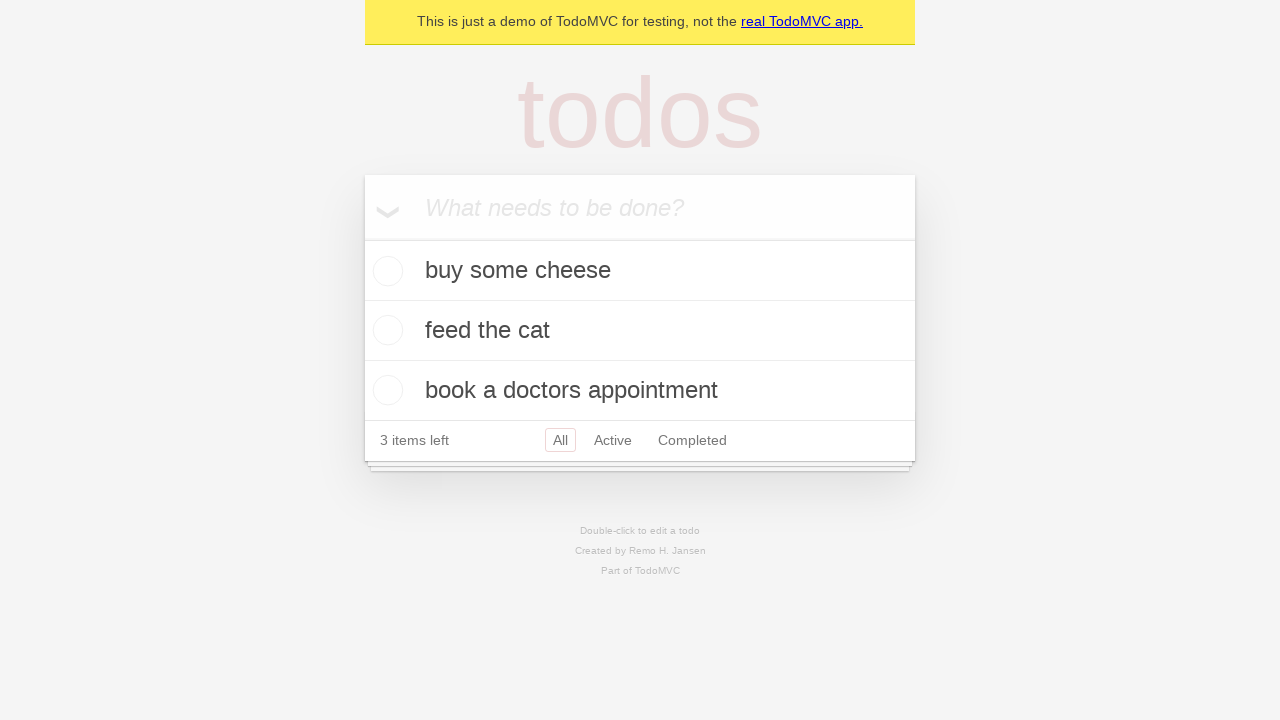

Waited for third todo item to appear
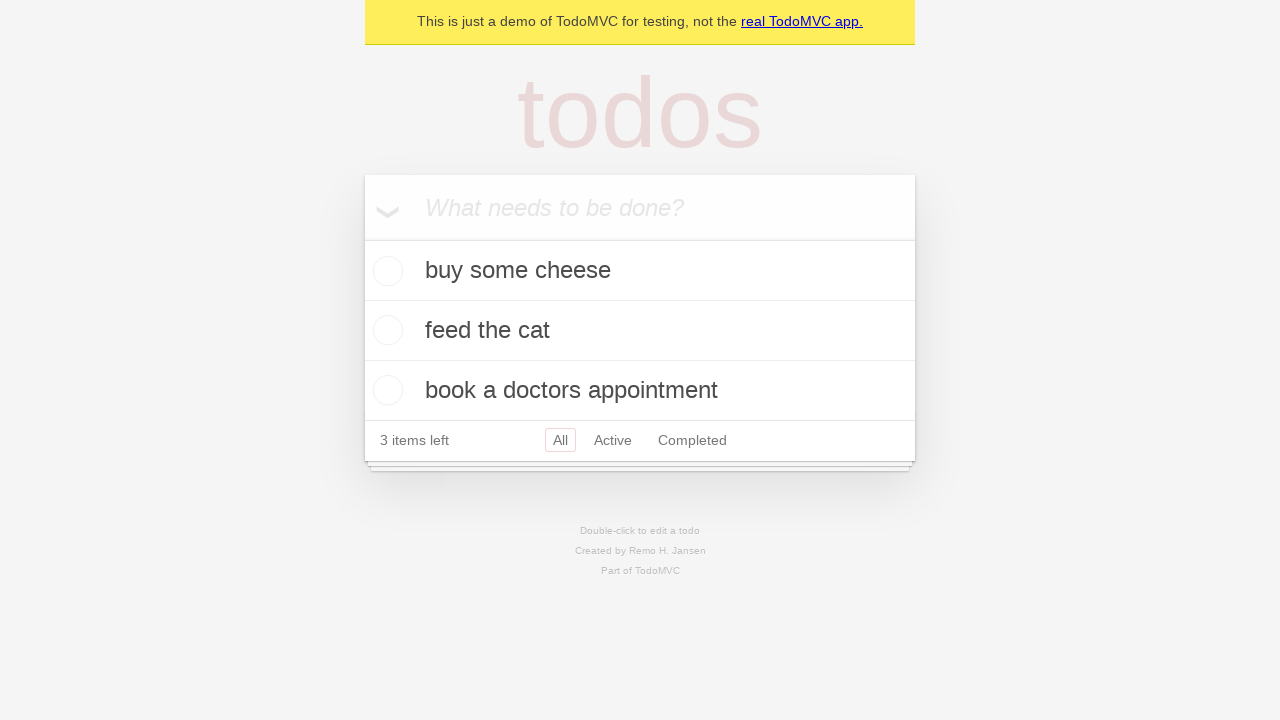

Checked the second todo item as completed at (385, 330) on [data-testid='todo-item'] >> nth=1 >> internal:role=checkbox
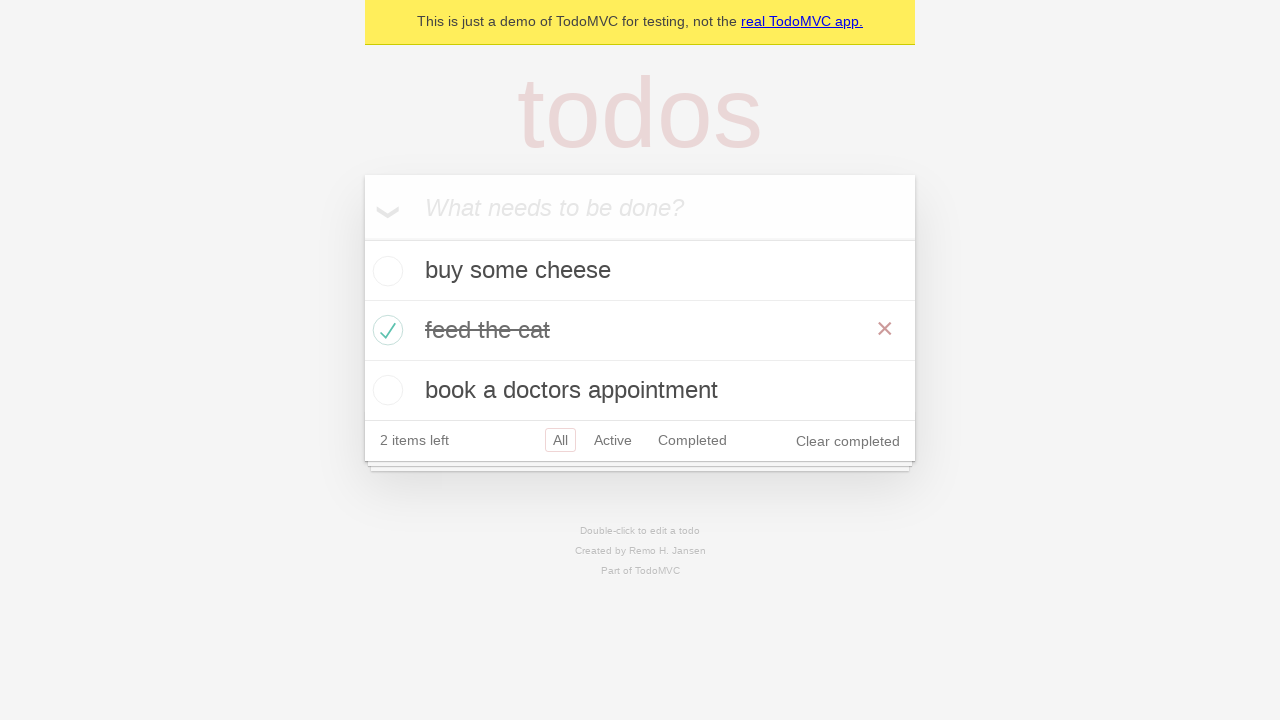

Clicked 'Clear completed' button to remove completed items at (848, 441) on internal:role=button[name="Clear completed"i]
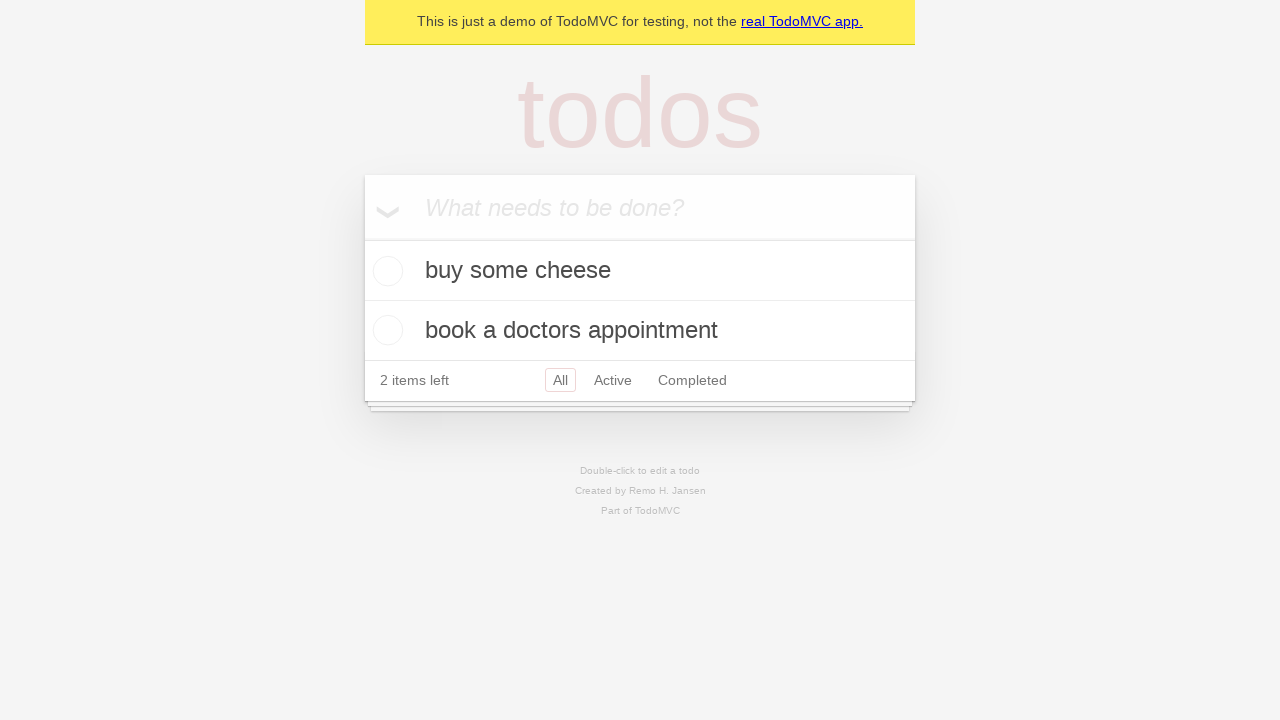

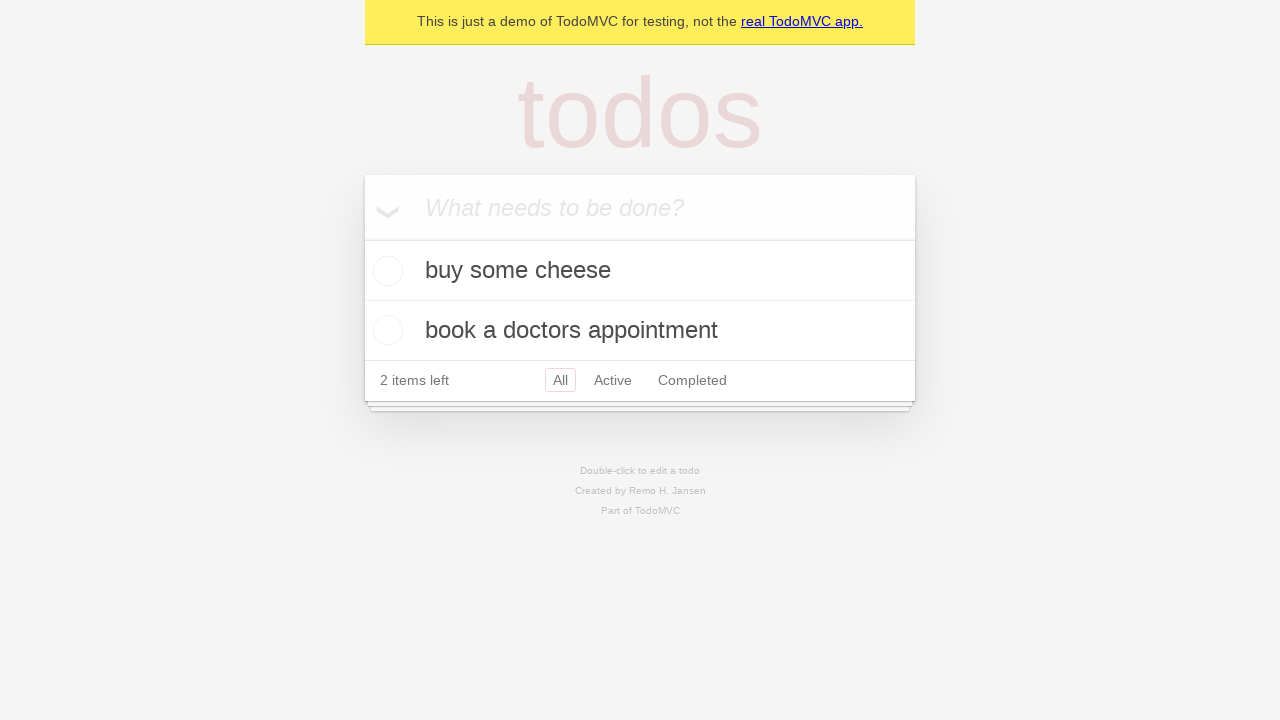